Tests the selectable functionality by clicking on the first and last items in the selectable list to select them

Starting URL: https://demoqa.com/selectable

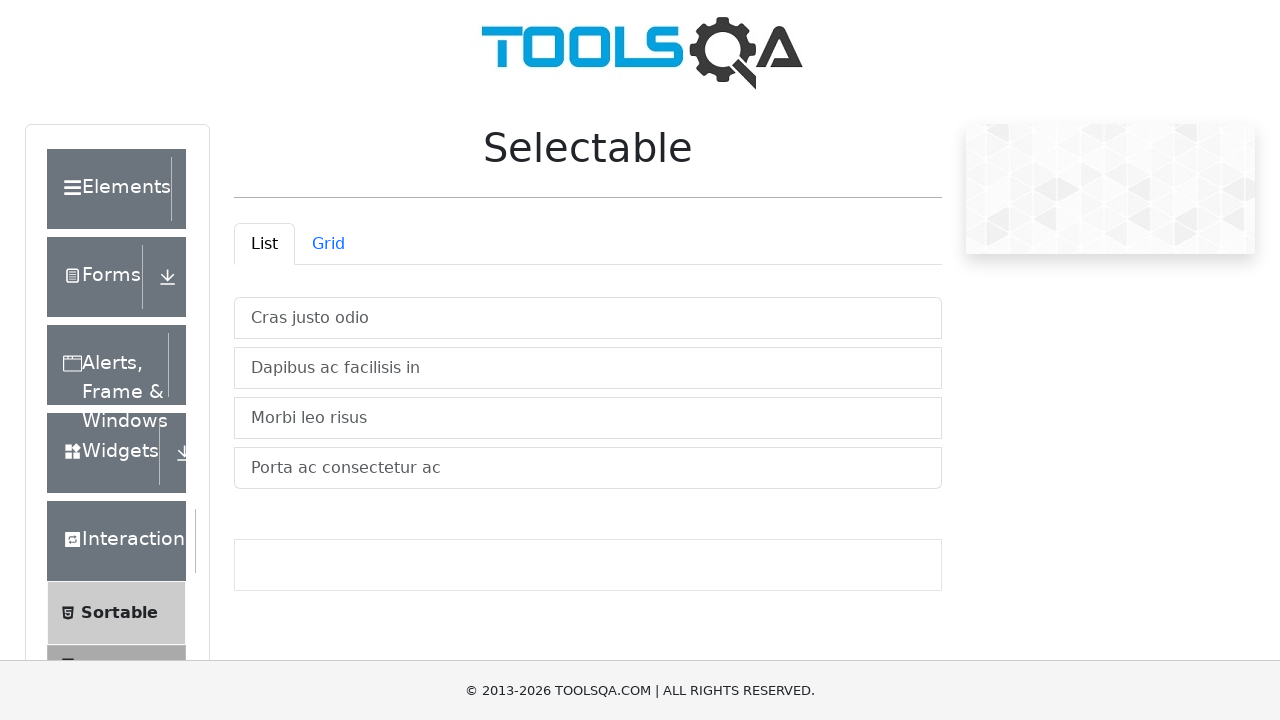

Waited for selectable list container to be visible
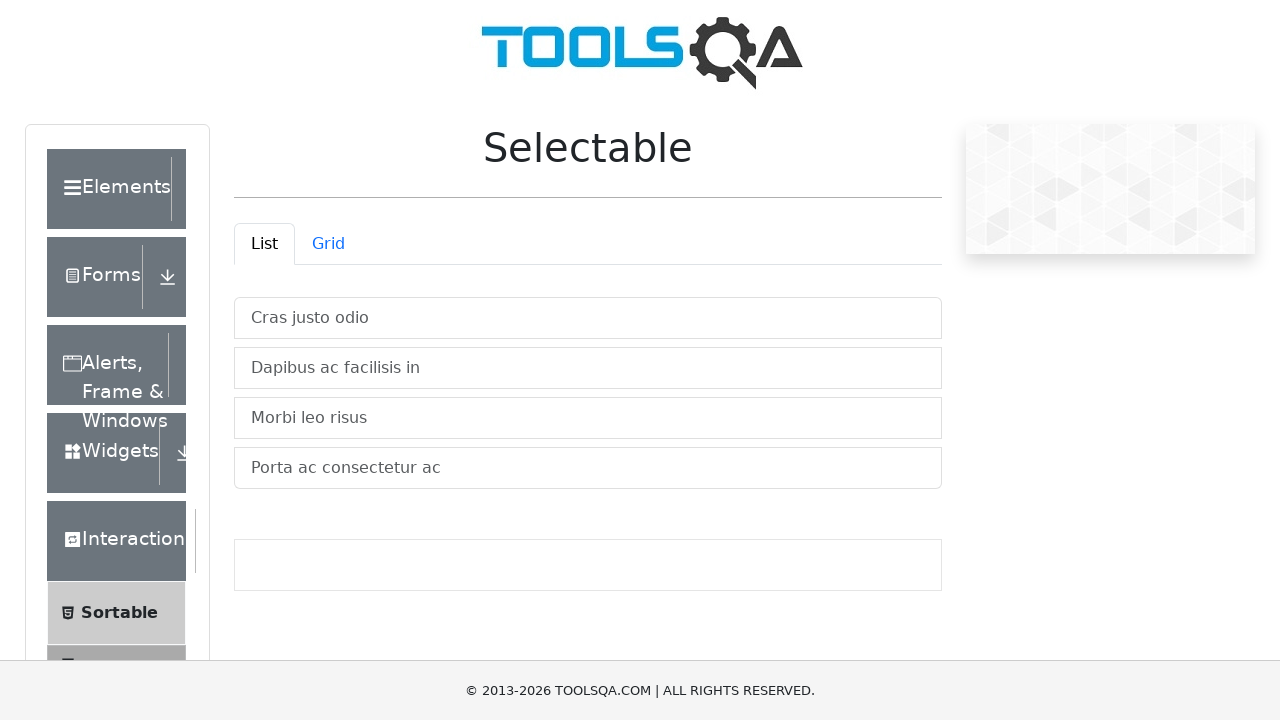

Clicked on the first item in the selectable list at (588, 318) on #verticalListContainer li:first-child
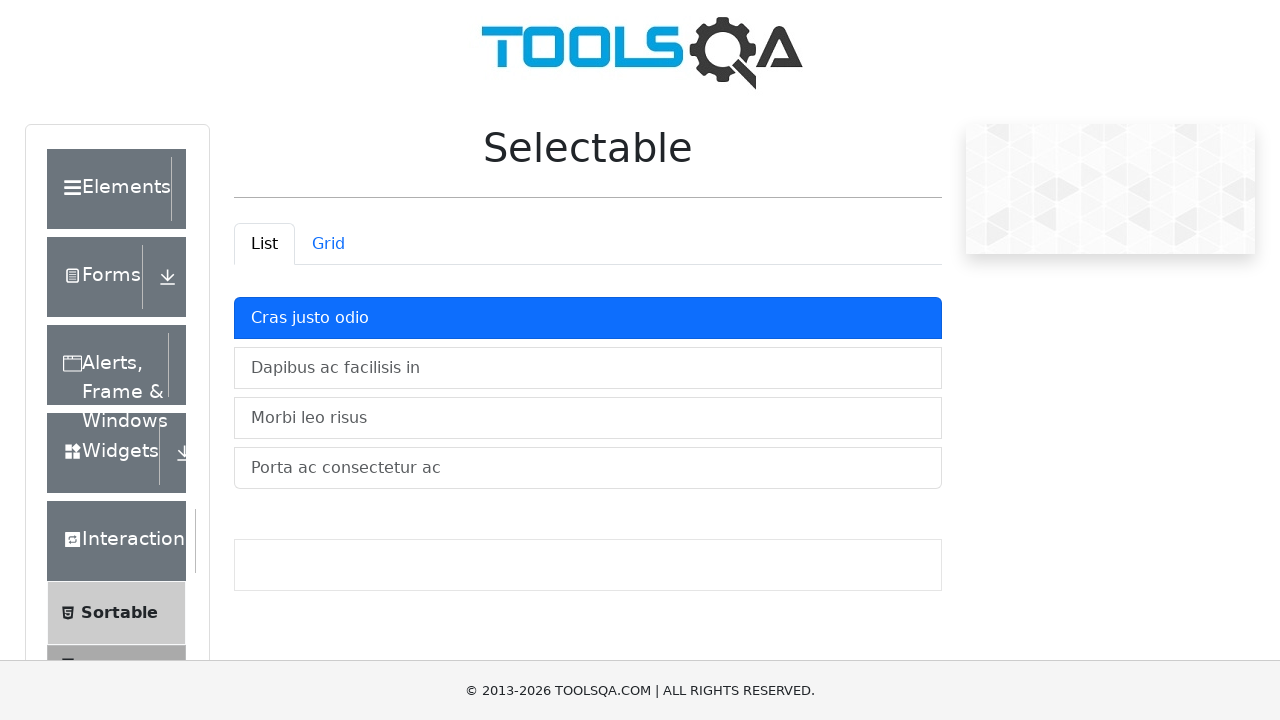

Clicked on the last item in the selectable list at (588, 468) on #verticalListContainer li:last-child
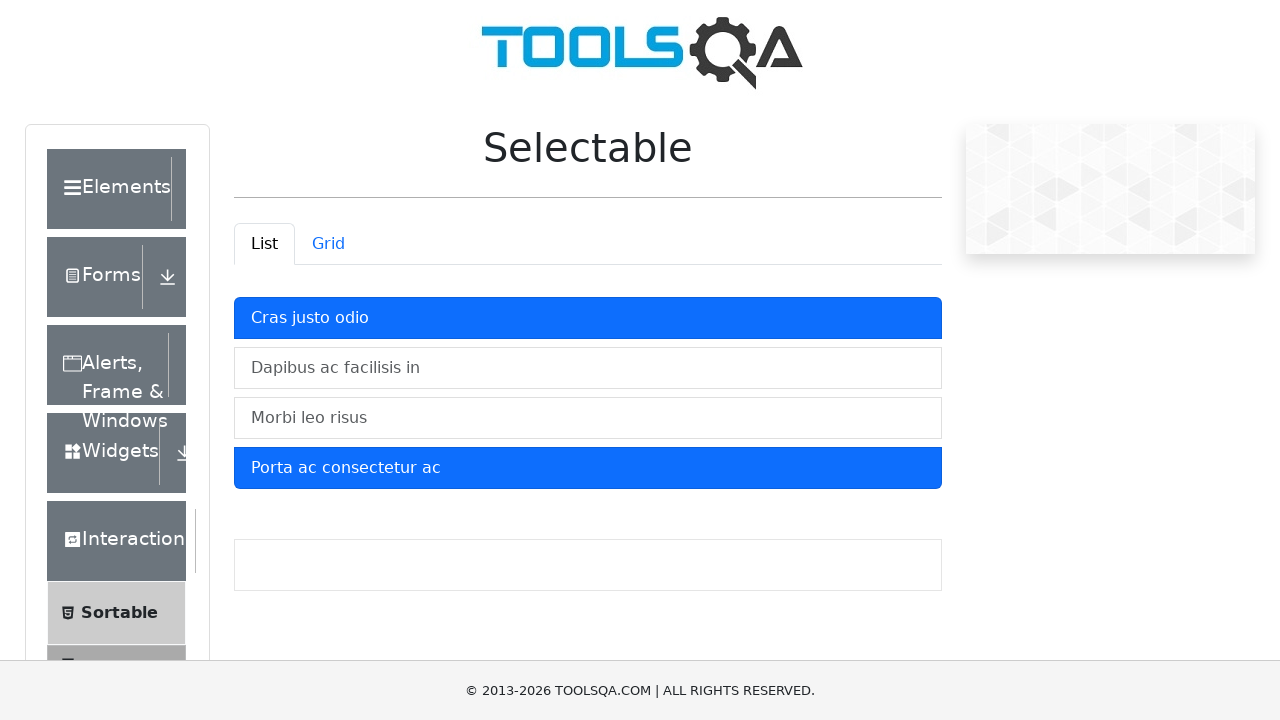

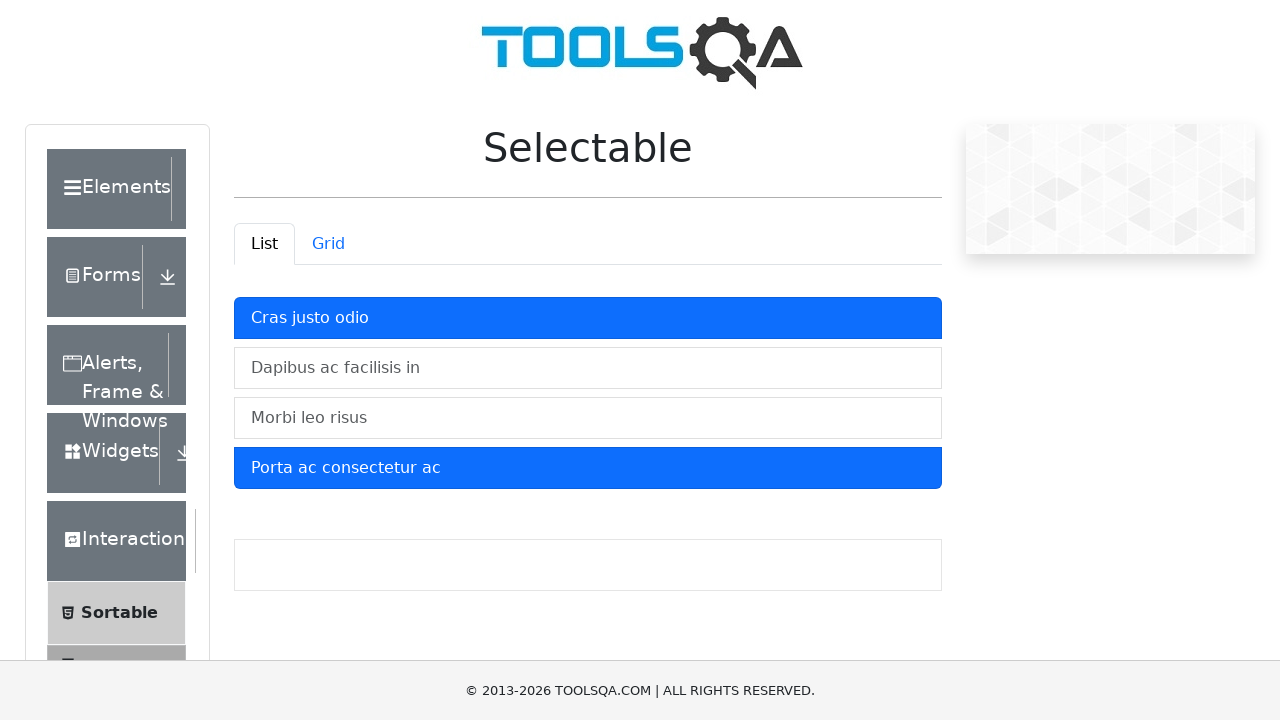